Basic browser navigation test that opens a webpage and verifies the page loads successfully.

Starting URL: https://kayoanime.com/

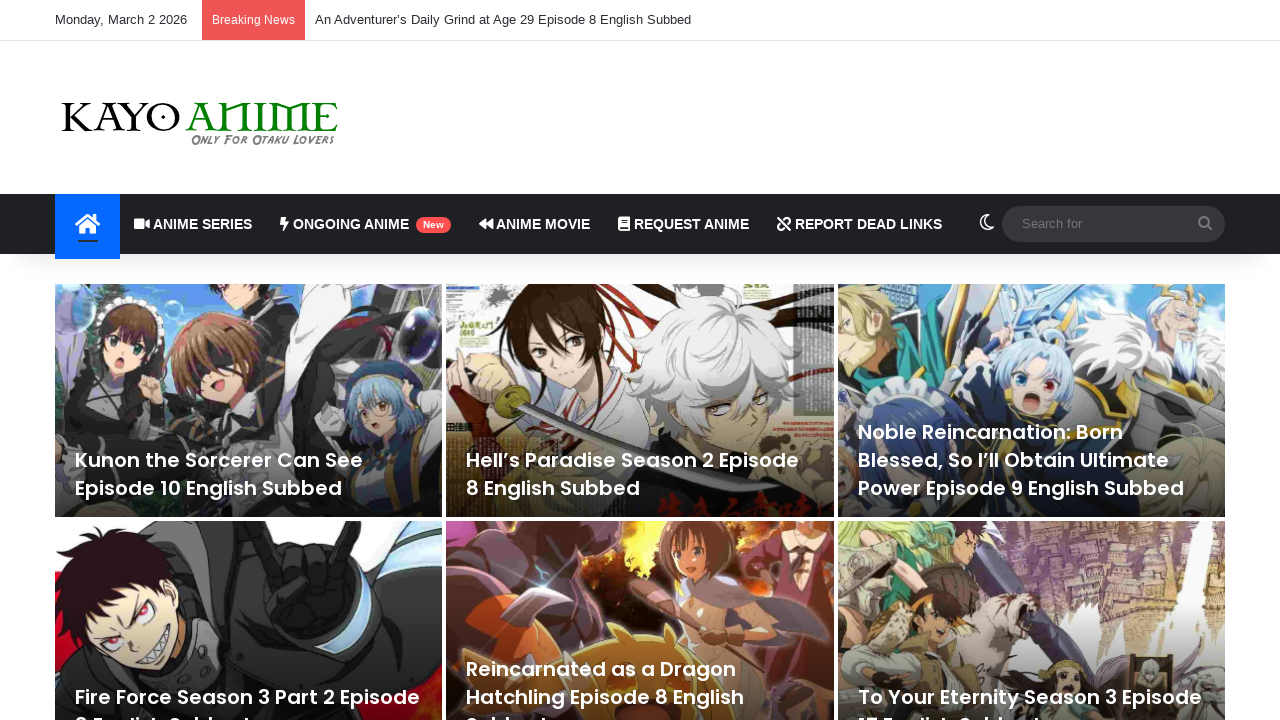

Waited for page to reach domcontentloaded state
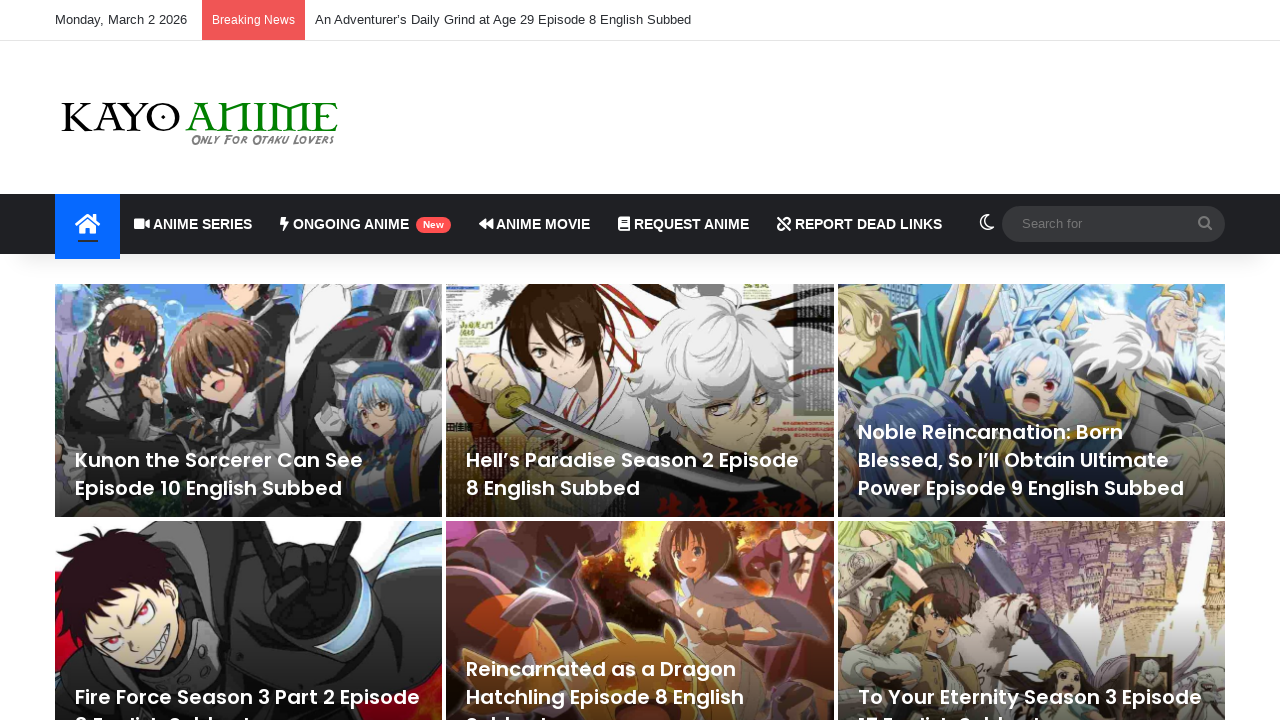

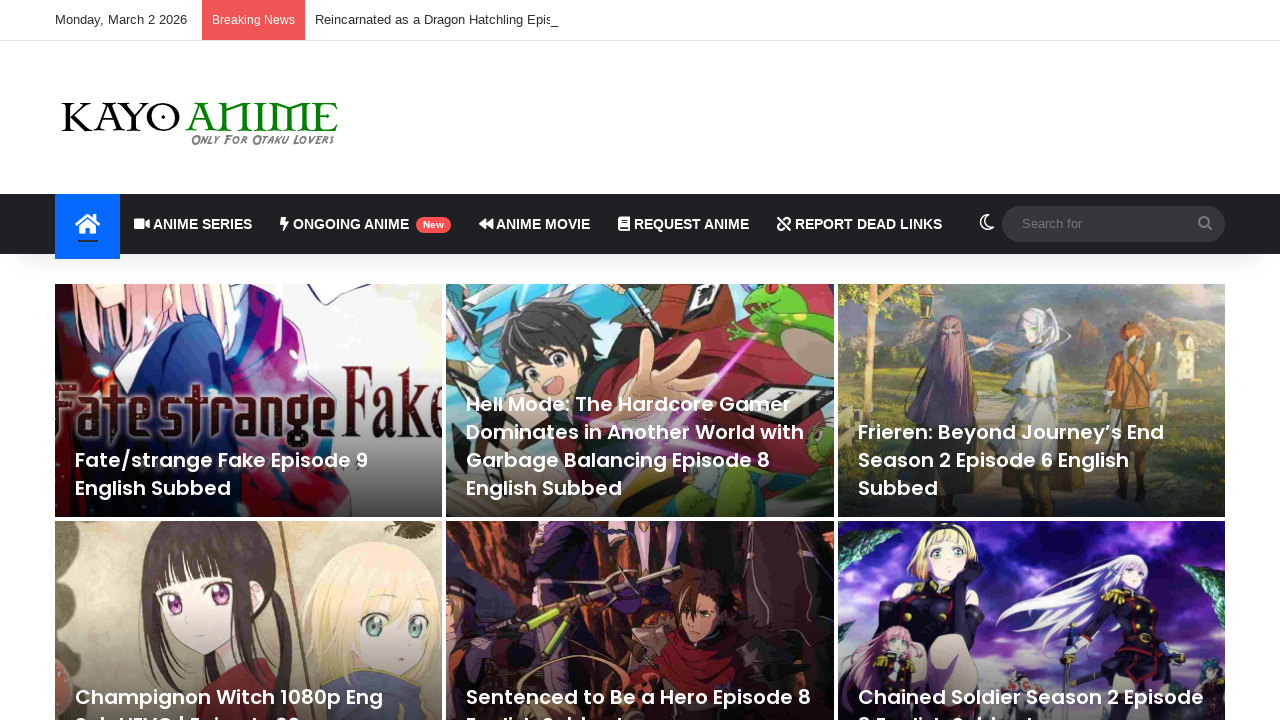